Waits for a button to become visible after a delay and clicks it

Starting URL: https://demoqa.com/dynamic-properties

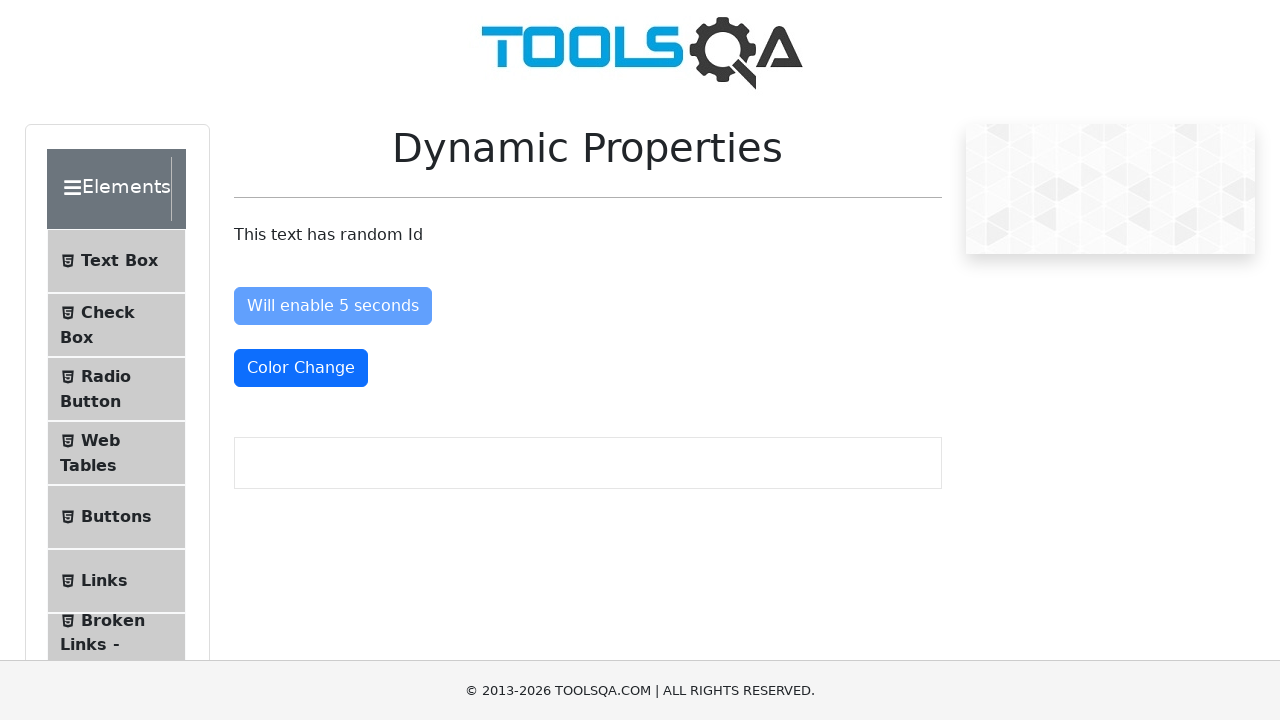

Navigated to https://demoqa.com/dynamic-properties
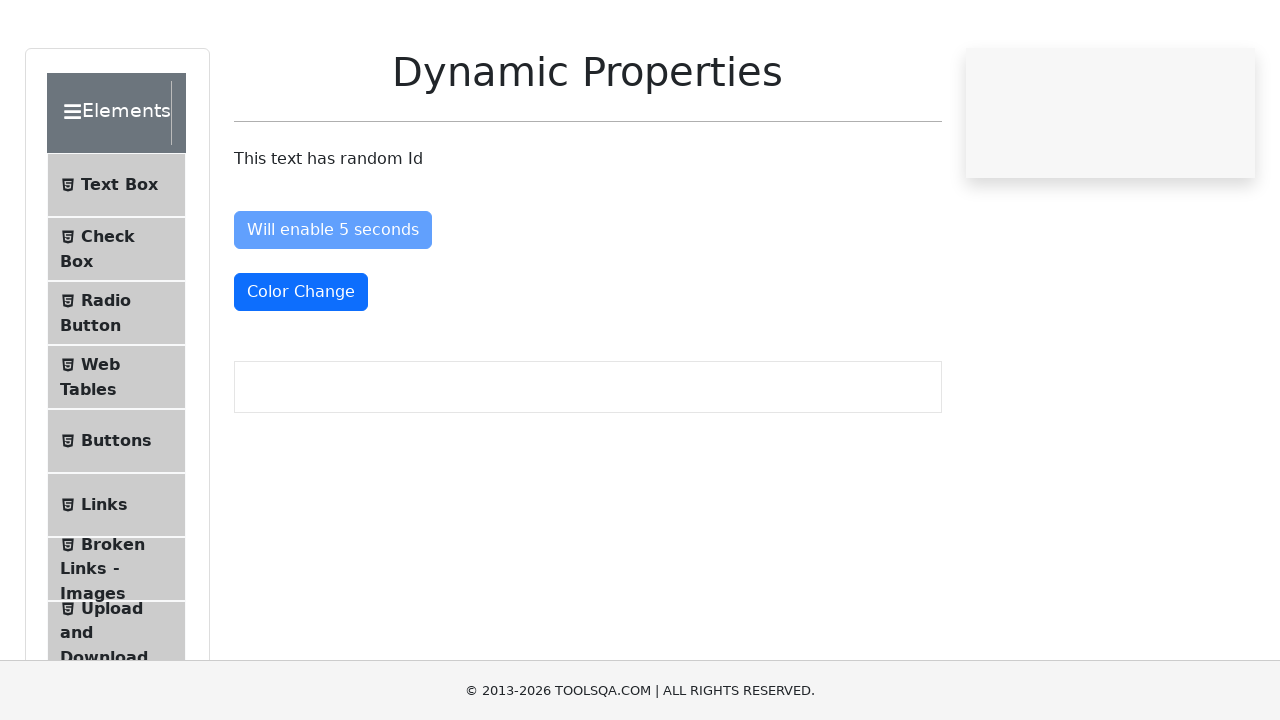

Waited for button #visibleAfter to become visible (up to 7 seconds)
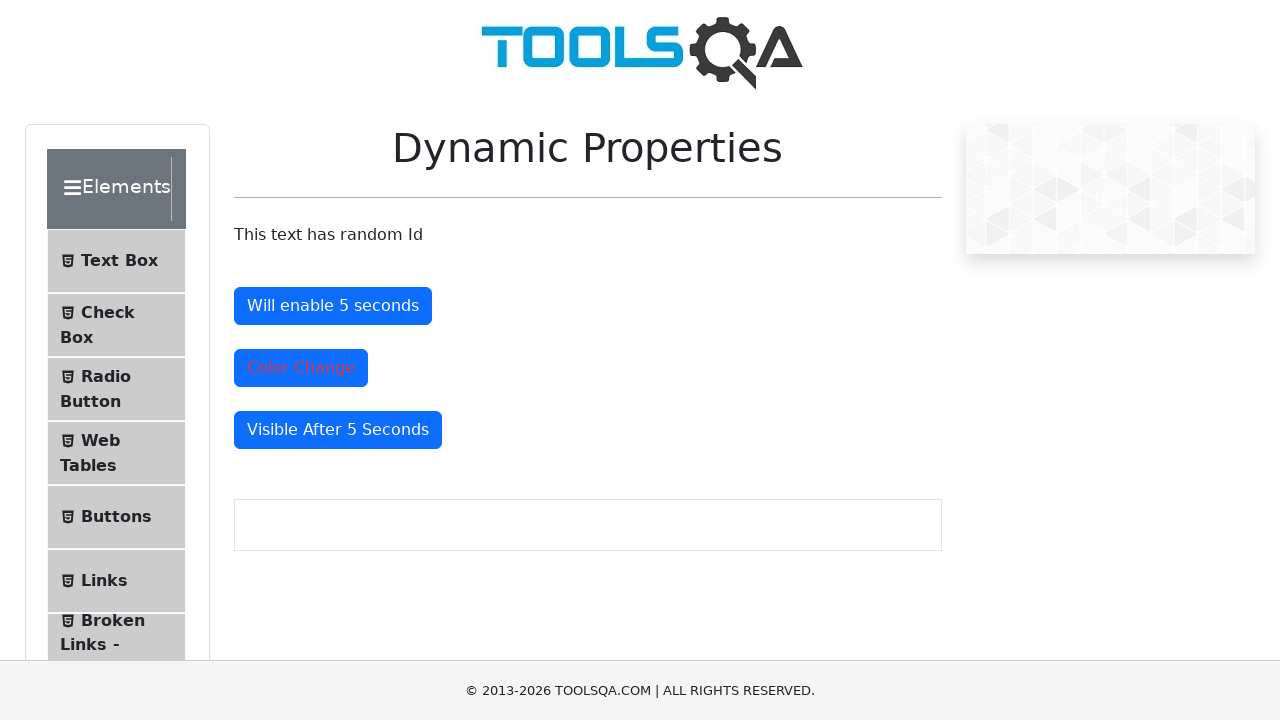

Clicked the visible button #visibleAfter at (338, 430) on #visibleAfter
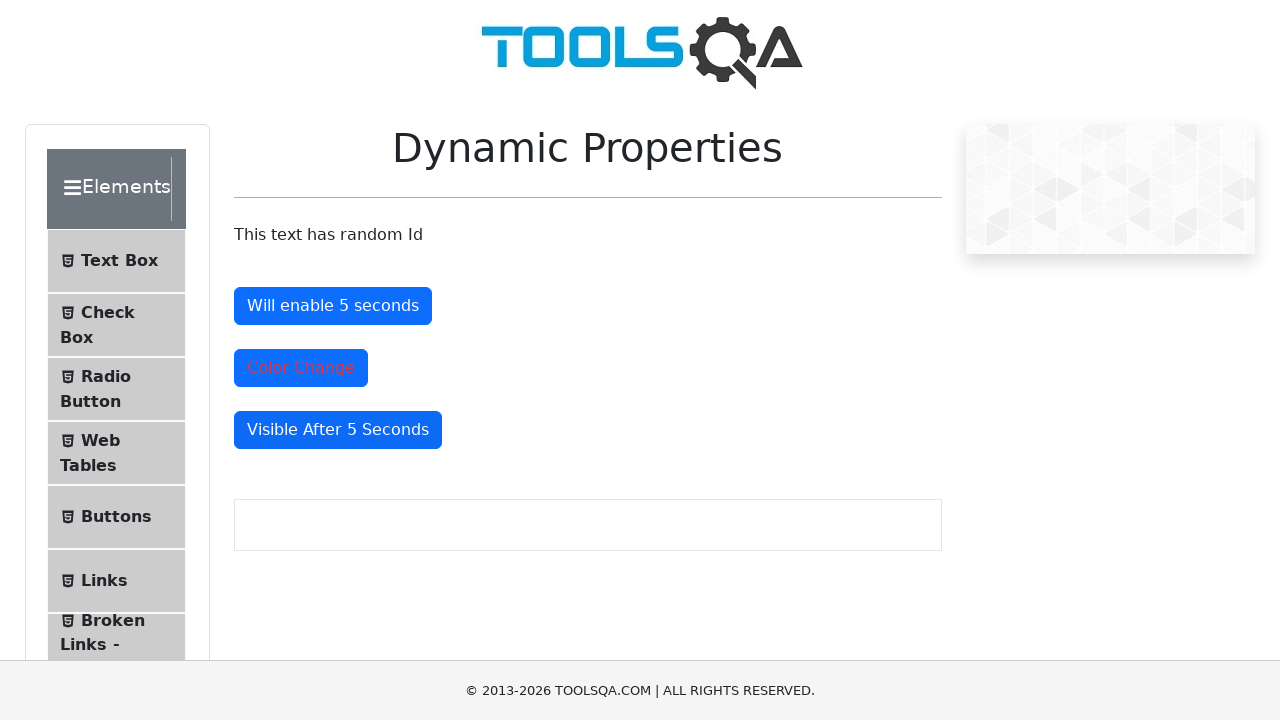

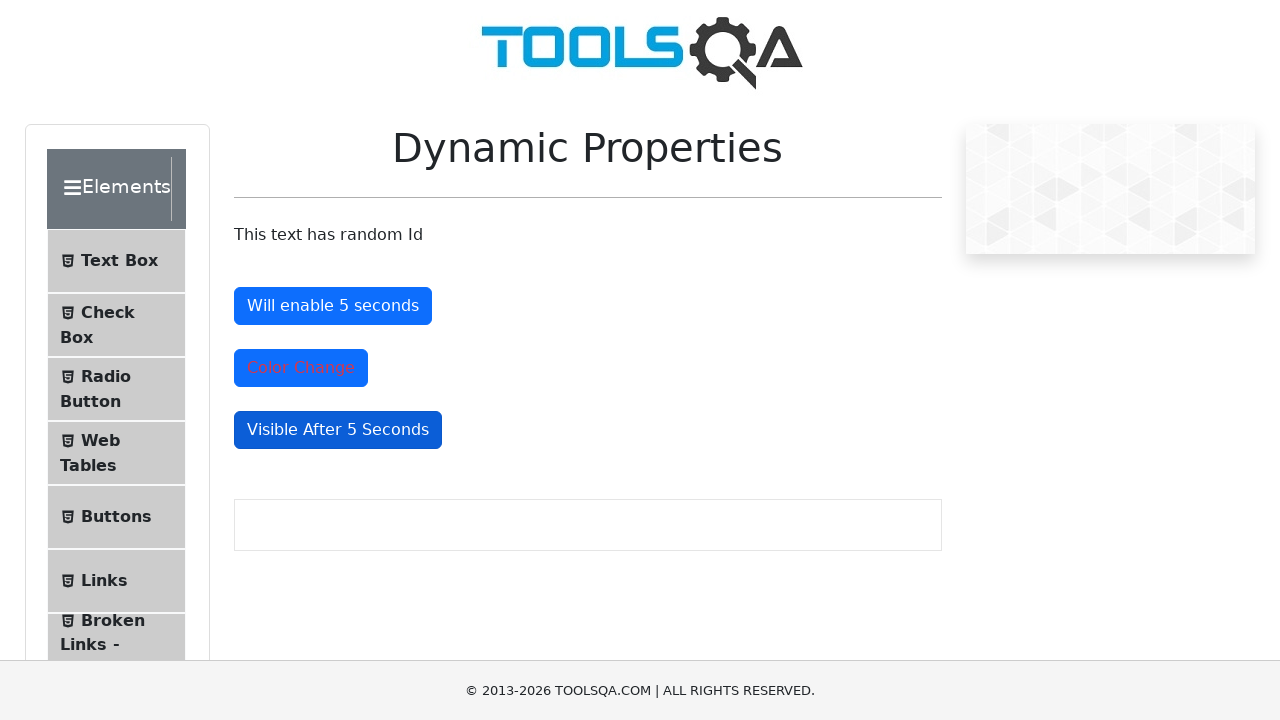